Tests JavaScript prompt alert functionality by clicking a button to trigger a prompt, entering text into the prompt, and accepting it.

Starting URL: https://demoqa.com/alerts

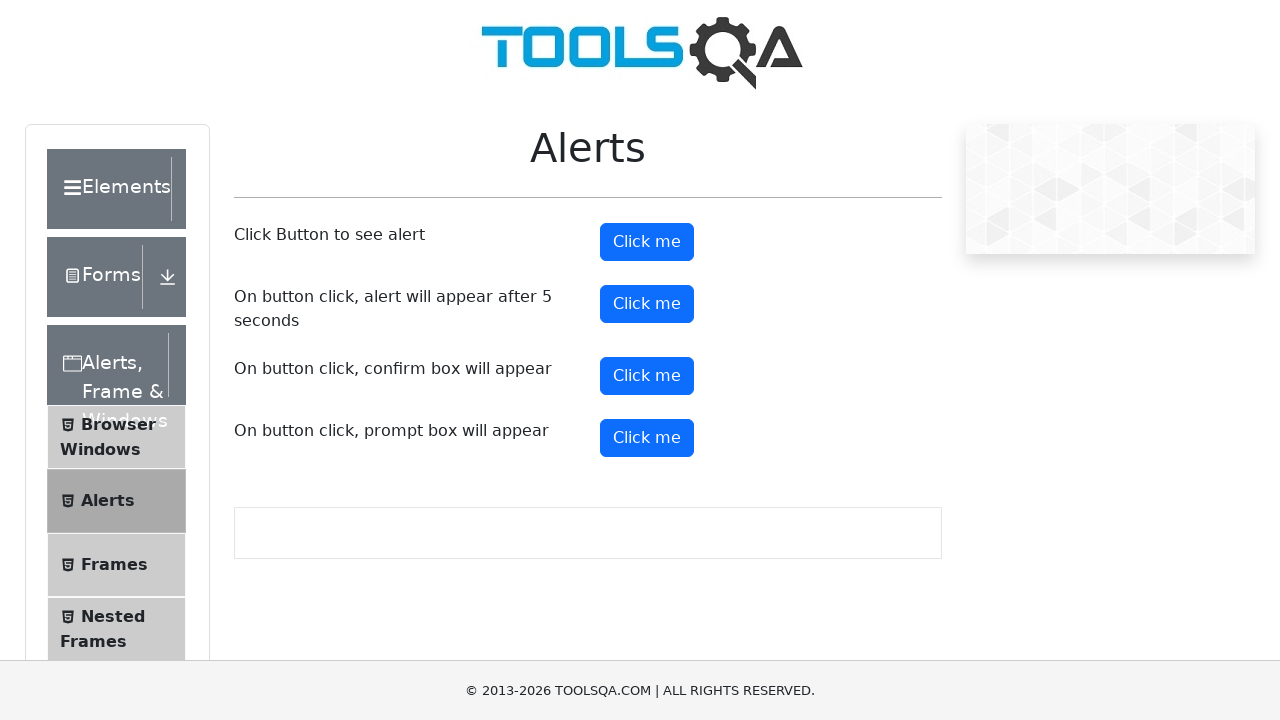

Clicked prompt button to trigger alert at (647, 438) on #promtButton
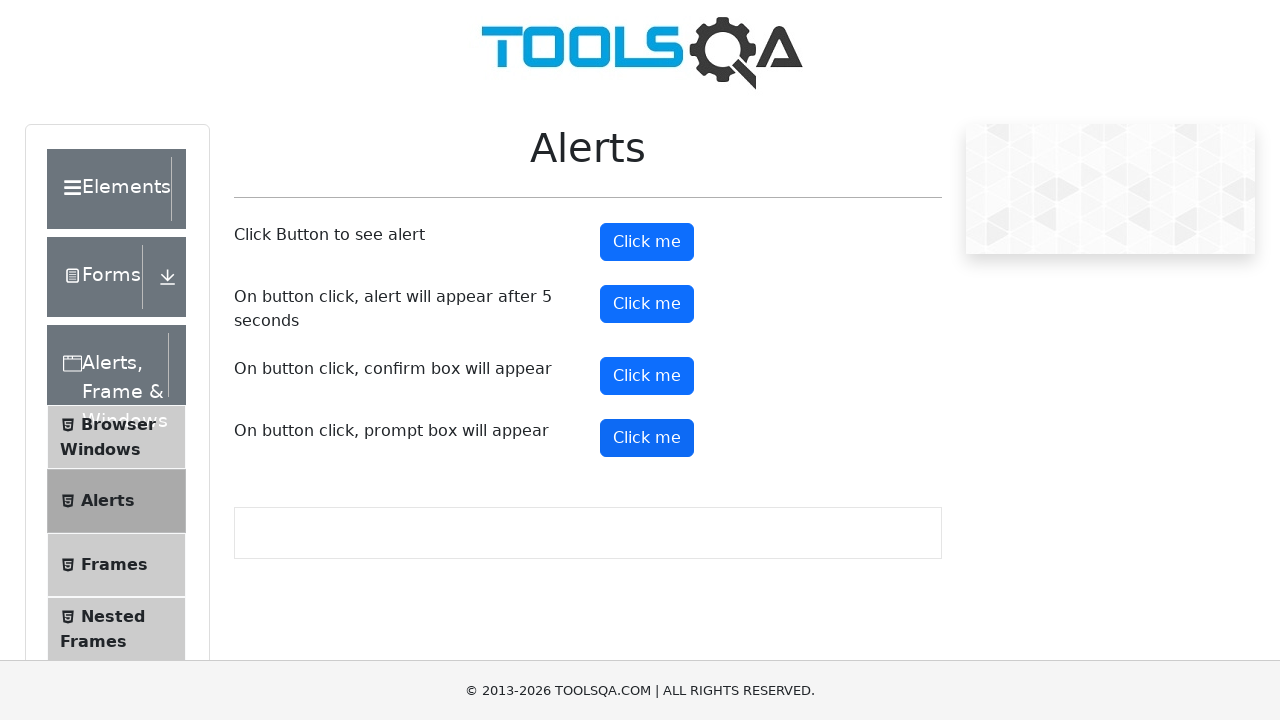

Set up dialog handler to accept prompts with text 'prompt alert'
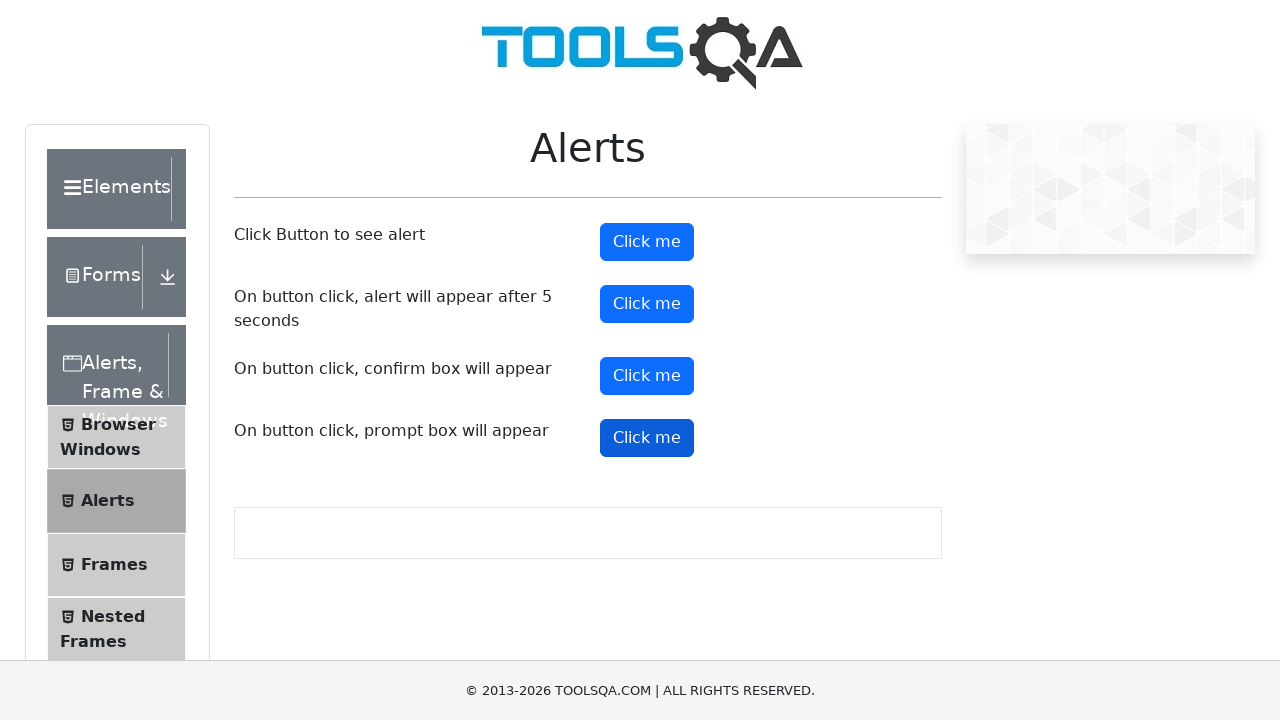

Clicked prompt button again to trigger dialog with handler active at (647, 438) on #promtButton
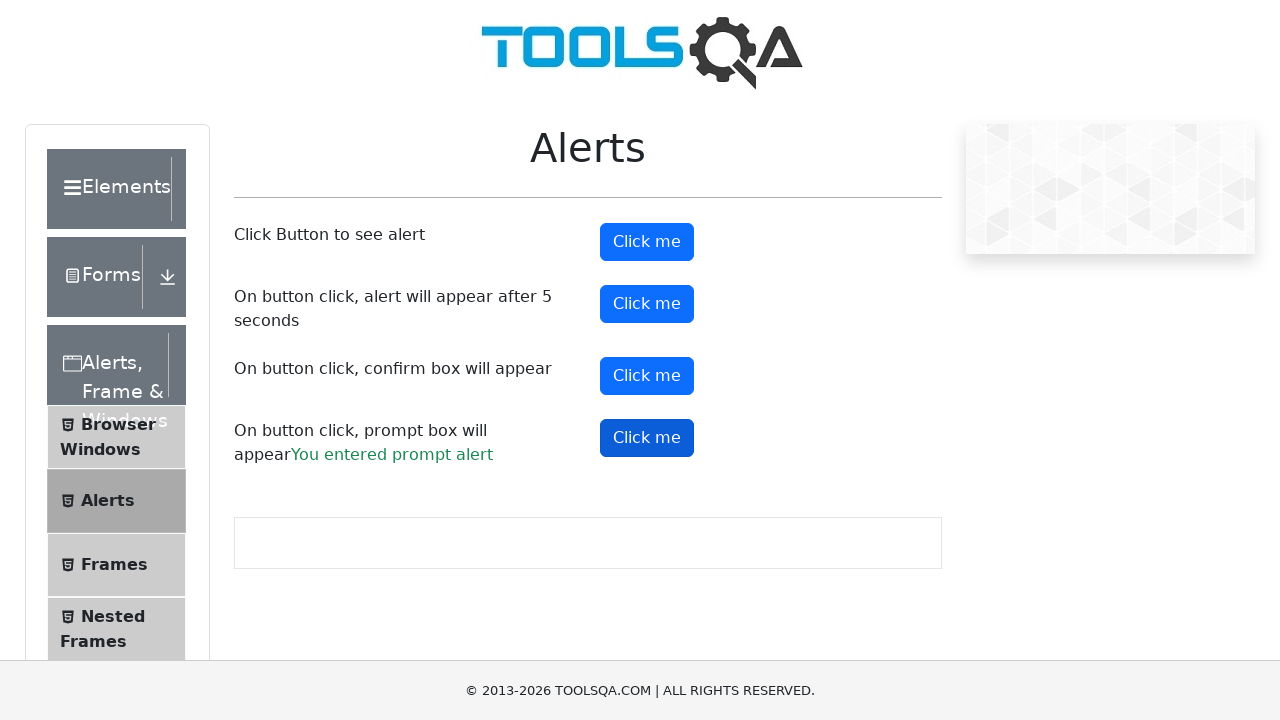

Prompt result text appeared, confirming prompt was accepted
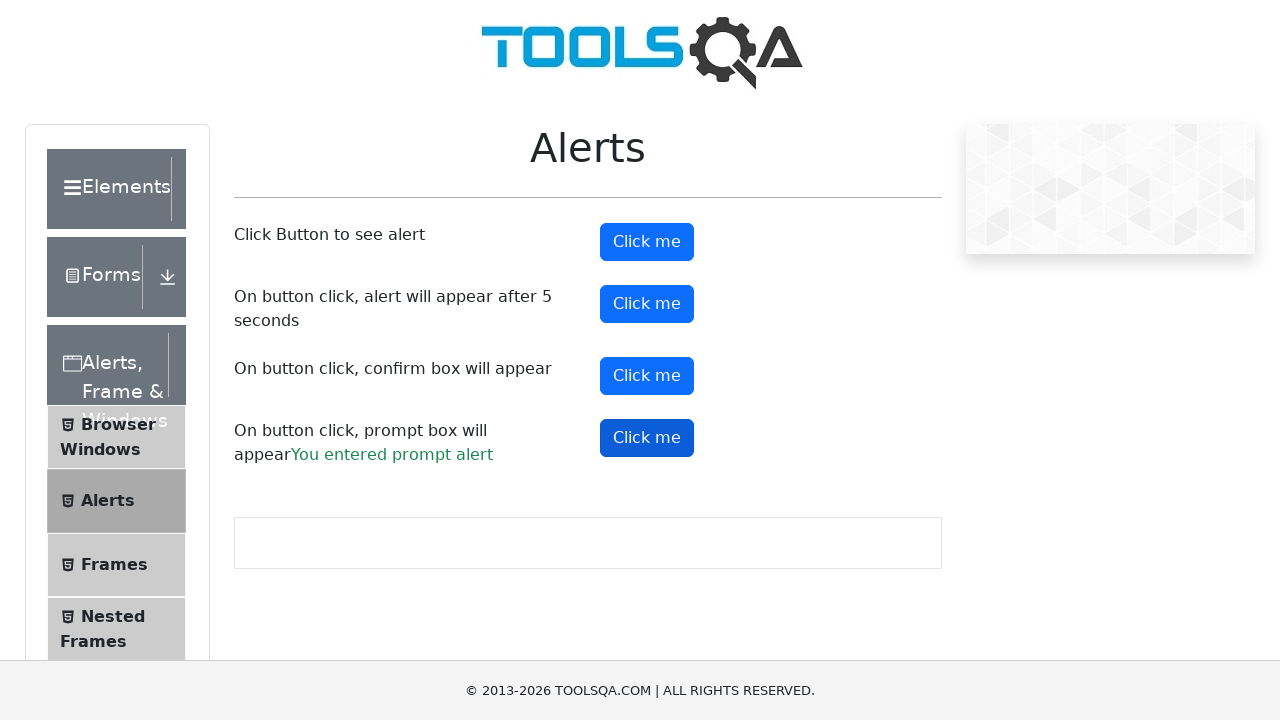

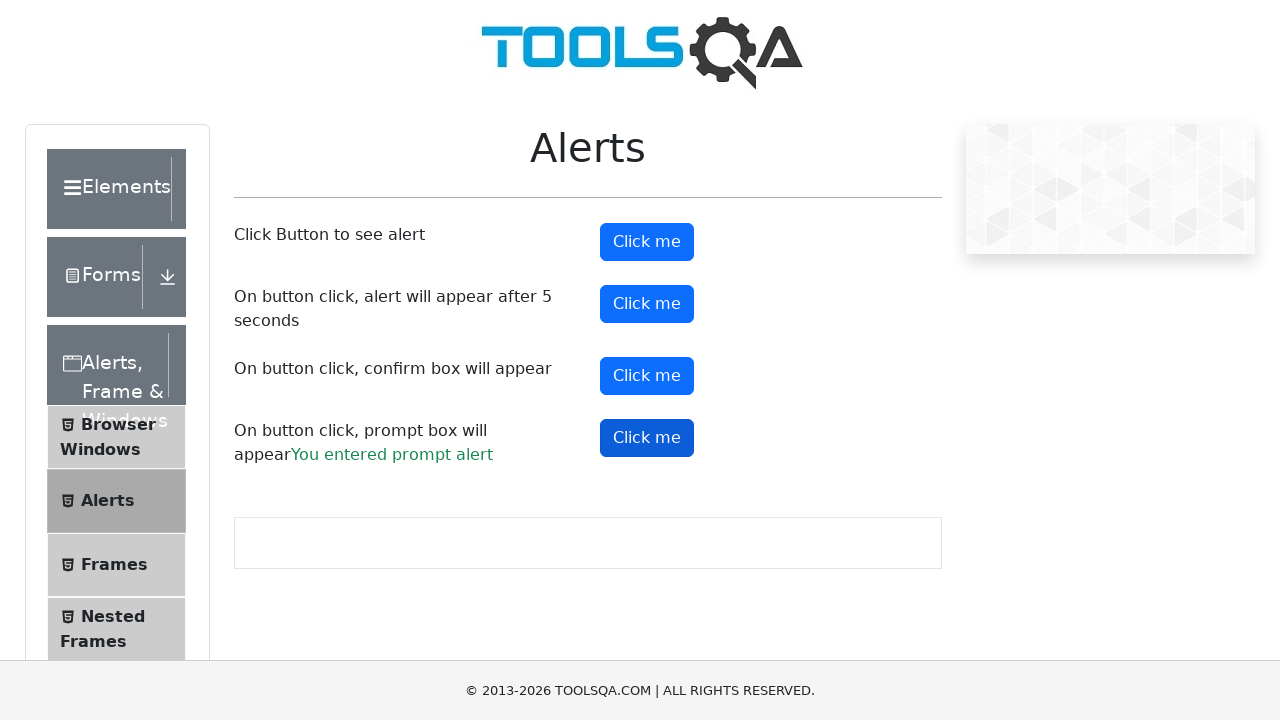